Verifies that the OpenCart store homepage URL is correct

Starting URL: https://naveenautomationlabs.com/opencart/index.php?route=common/home

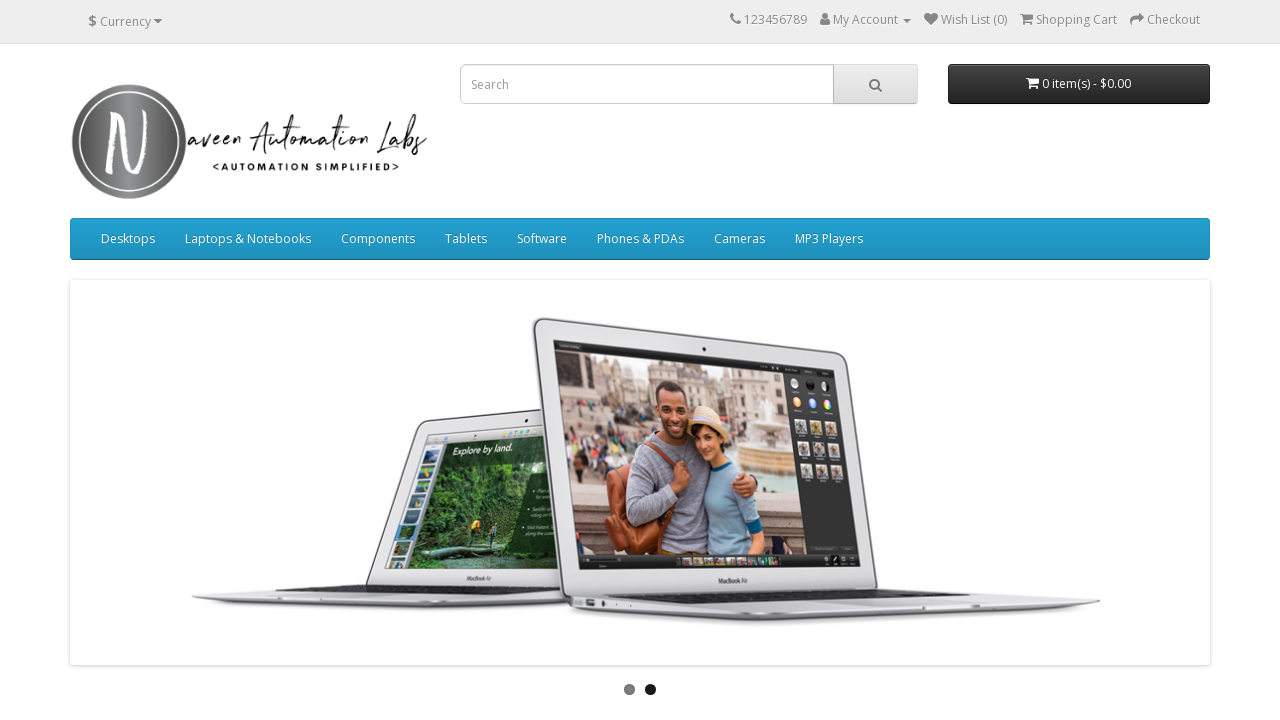

Waited for page to reach domcontentloaded state
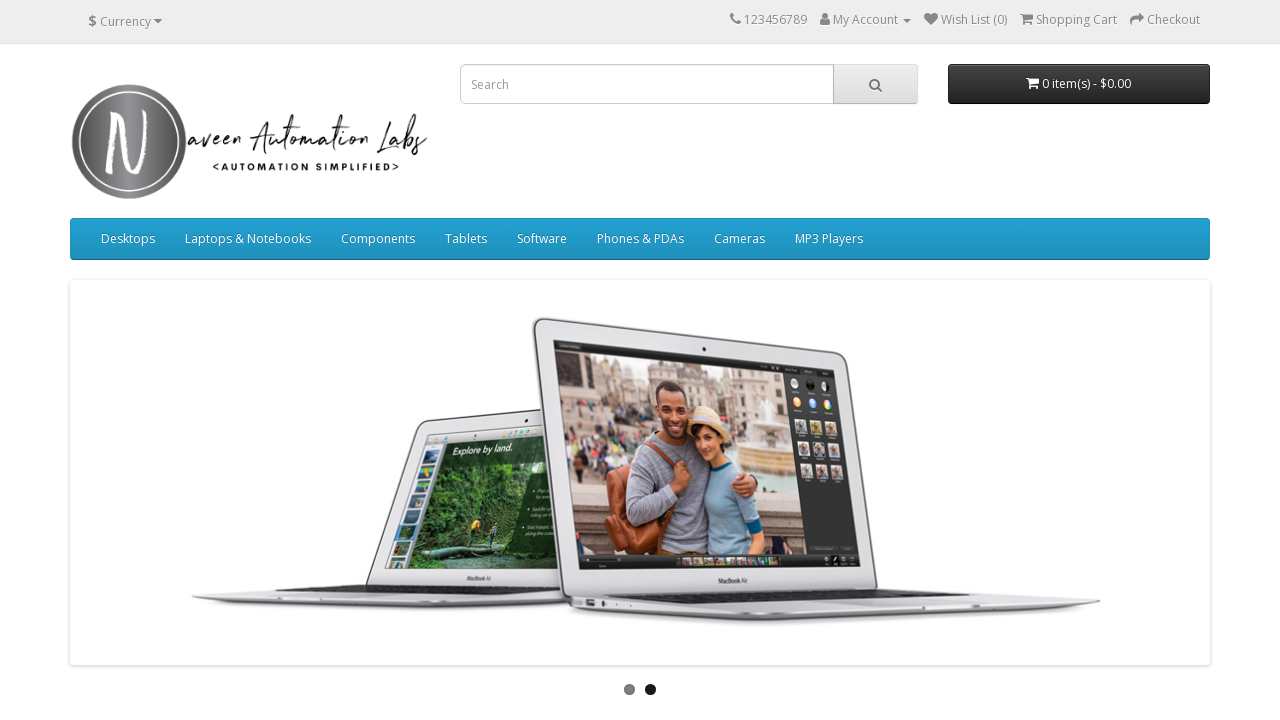

Retrieved current page URL
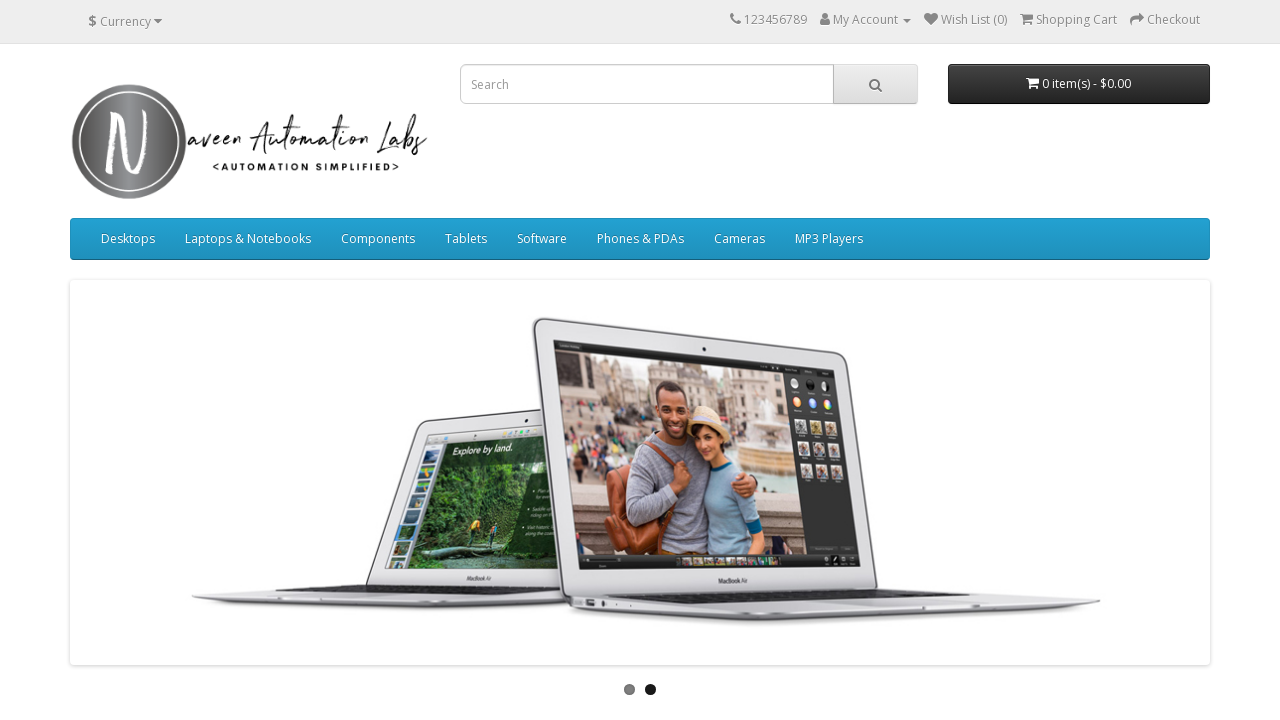

Verified that page URL matches expected OpenCart homepage URL
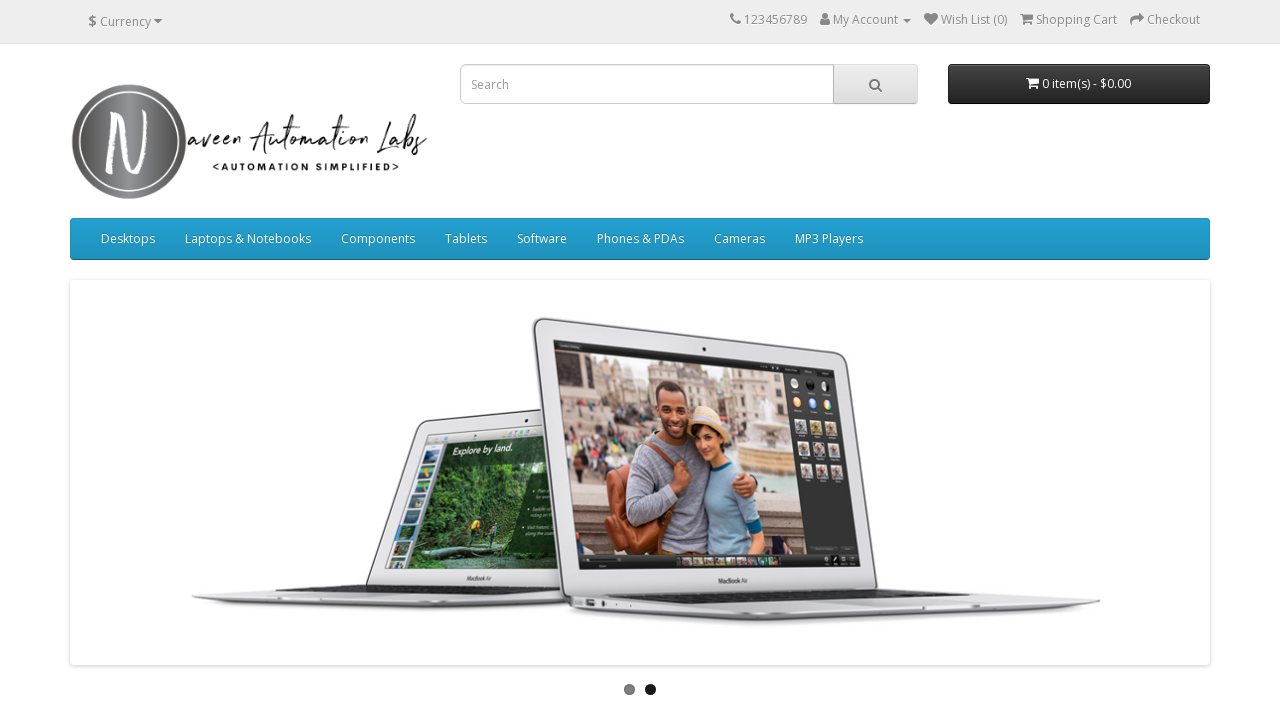

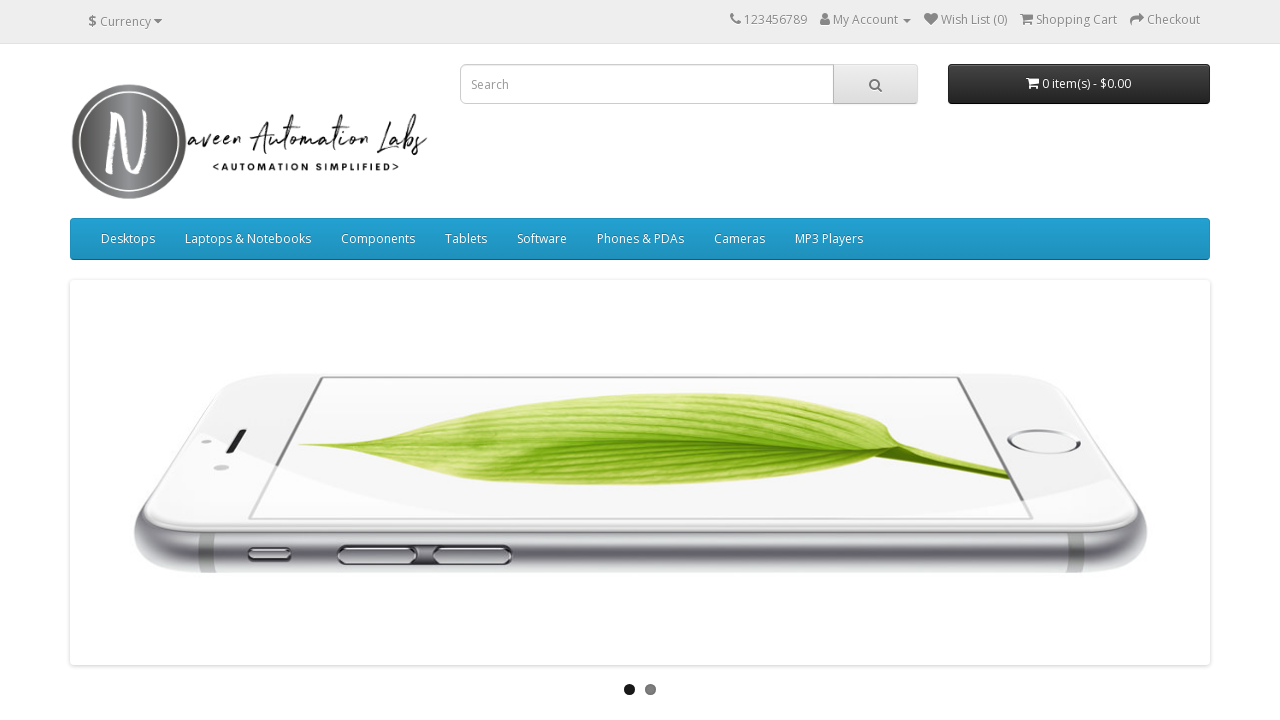